Tests filling a placeholder text field on a demo page by entering text into the input field

Starting URL: https://seleniumbase.io/demo_page

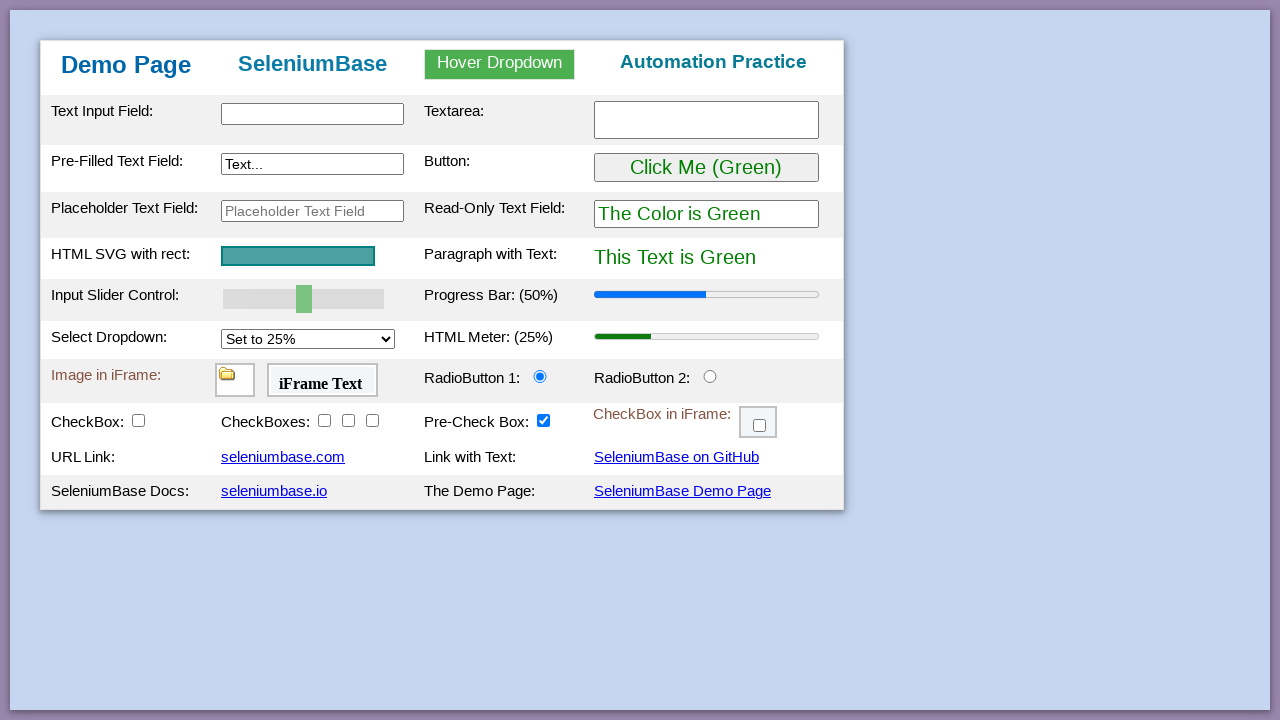

Filled placeholder text field with 'Hello Shantanu' on #placeholderText
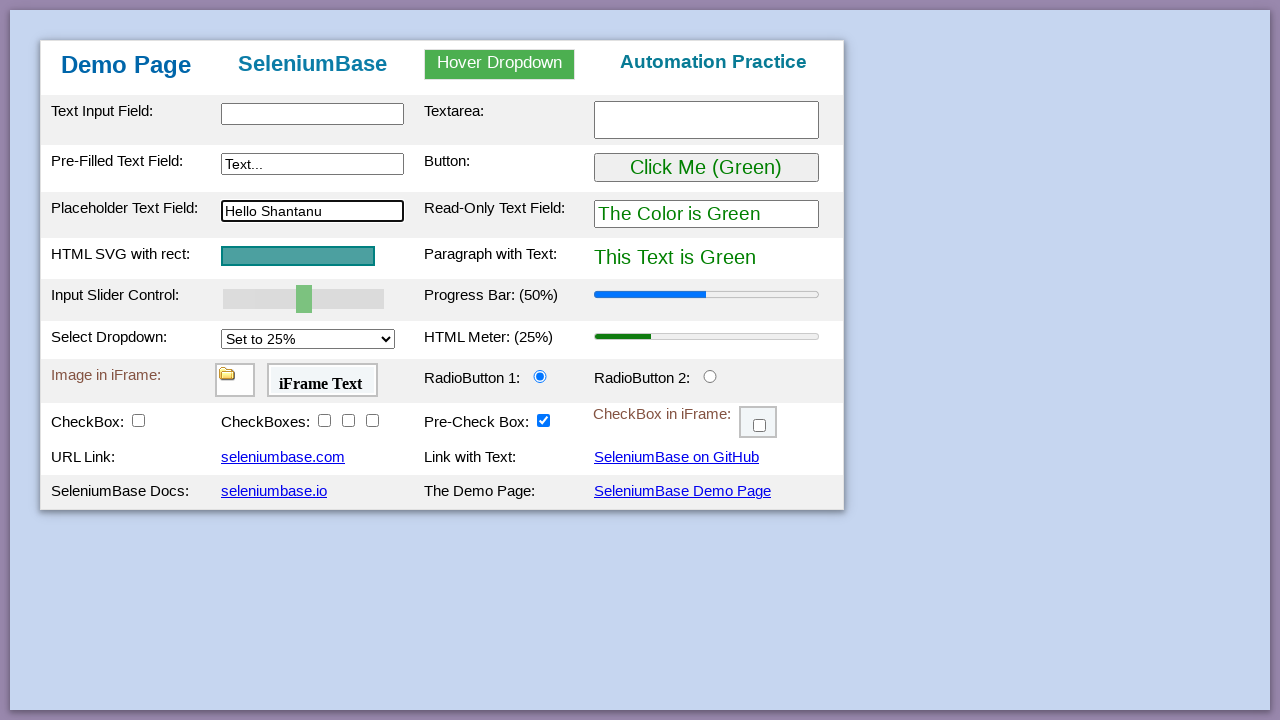

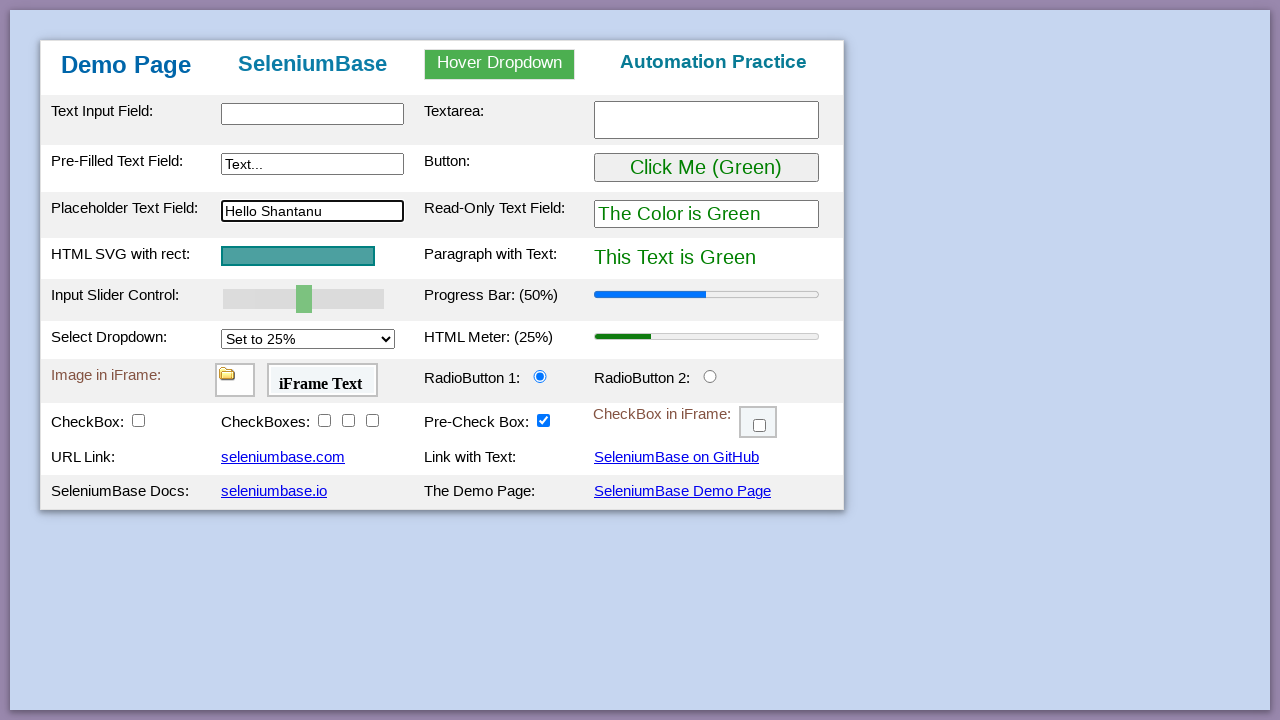